Tests right-click (context menu) functionality by performing a context click on an image element on a popup menu demo page.

Starting URL: http://deluxe-menu.com/popup-mode-sample.html

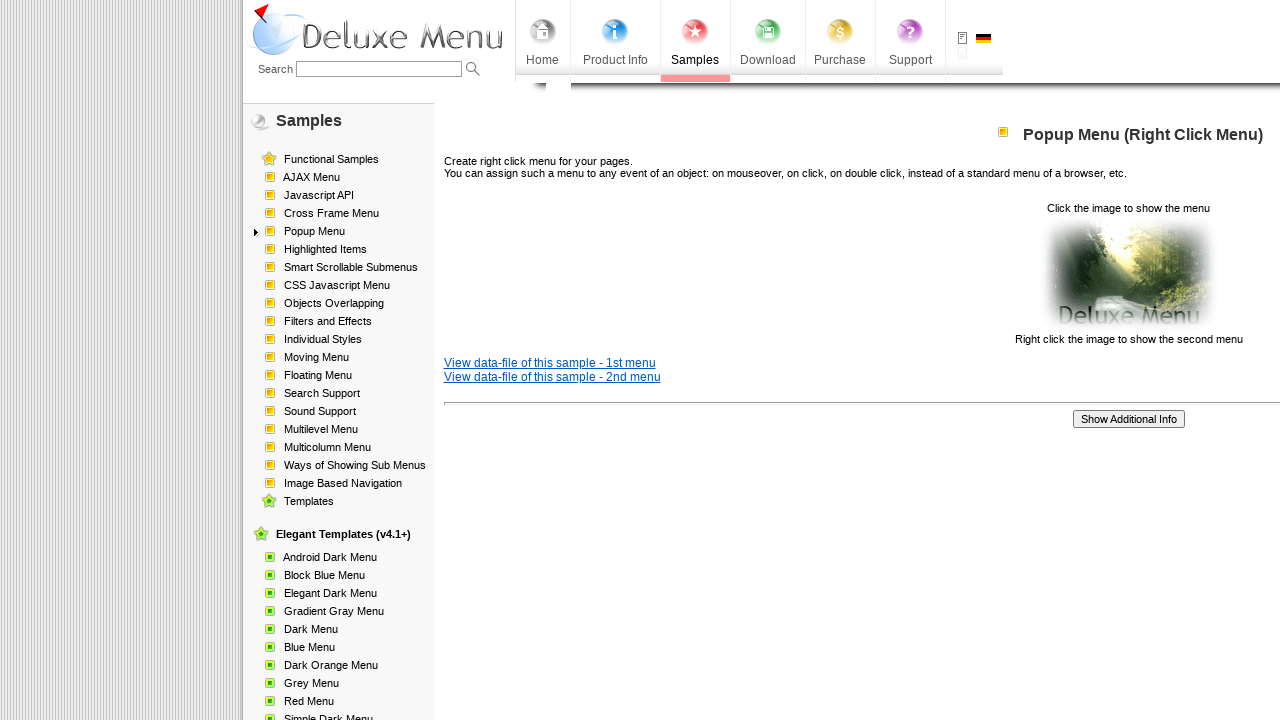

Located image element on popup menu demo page
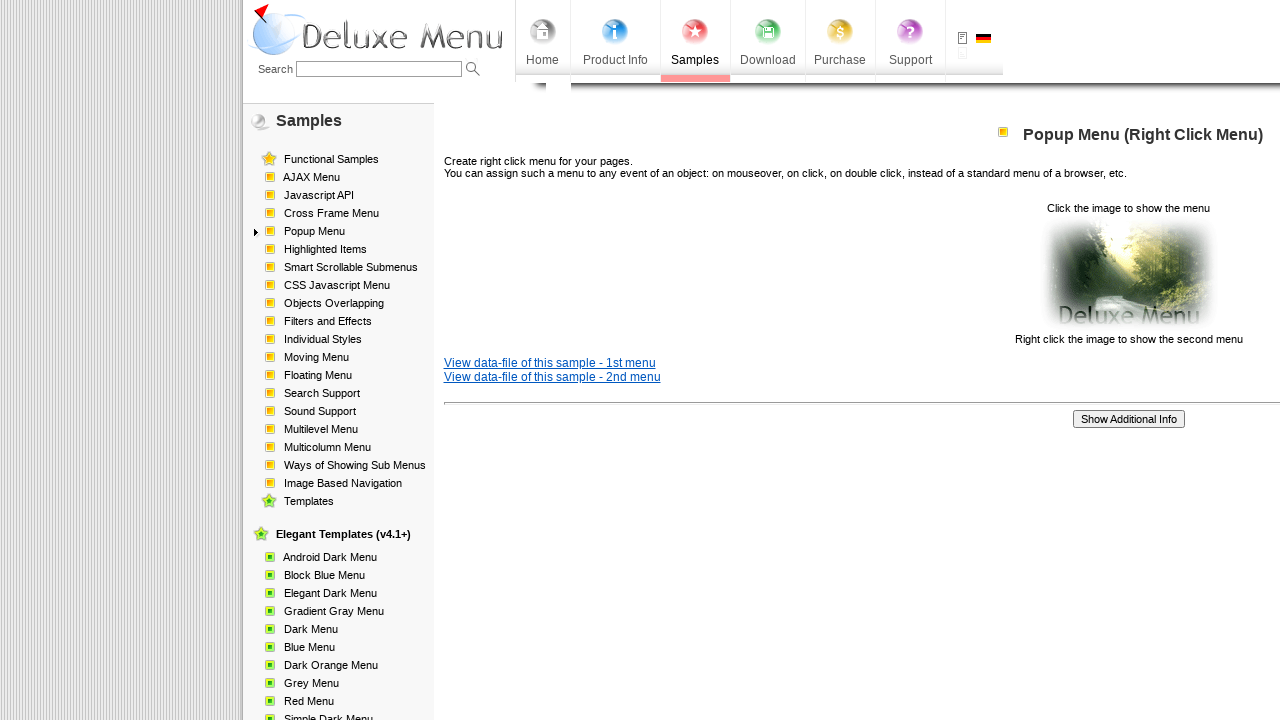

Right-clicked on image element to open context menu at (1128, 274) on xpath=//html/body/div/table/tbody/tr/td[2]/div[2]/table[1]/tbody/tr/td[3]/p[2]/i
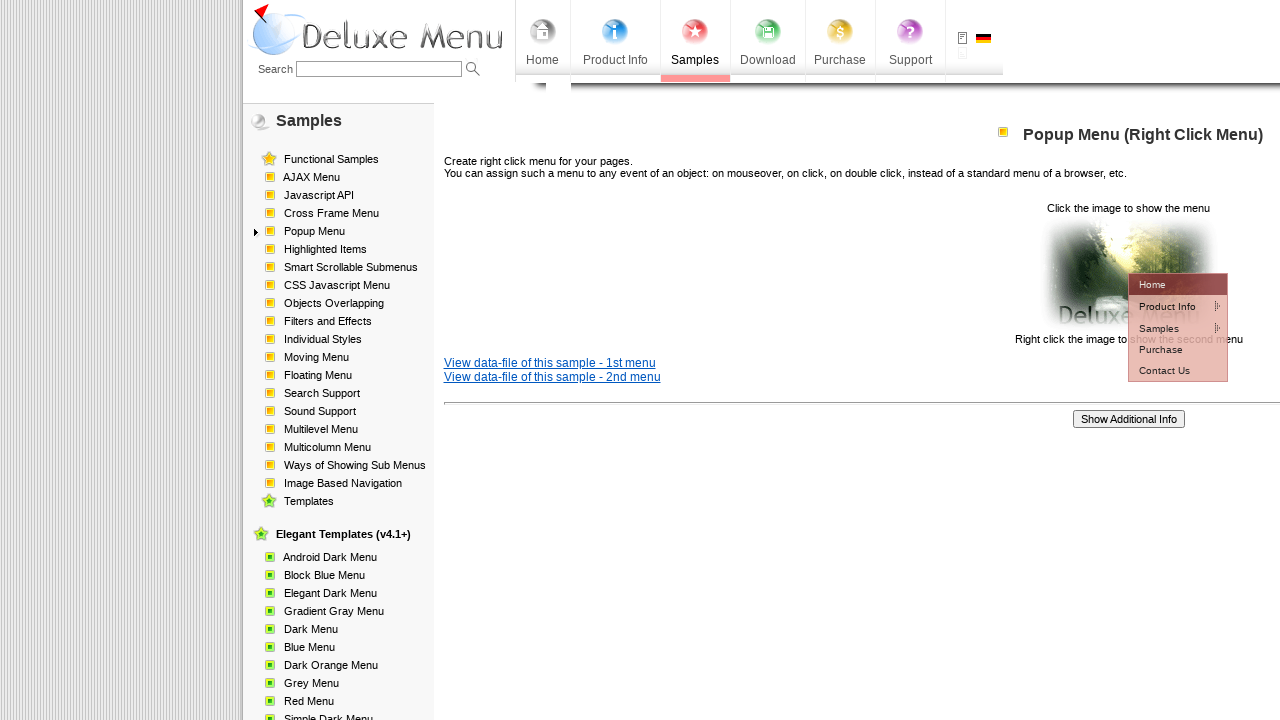

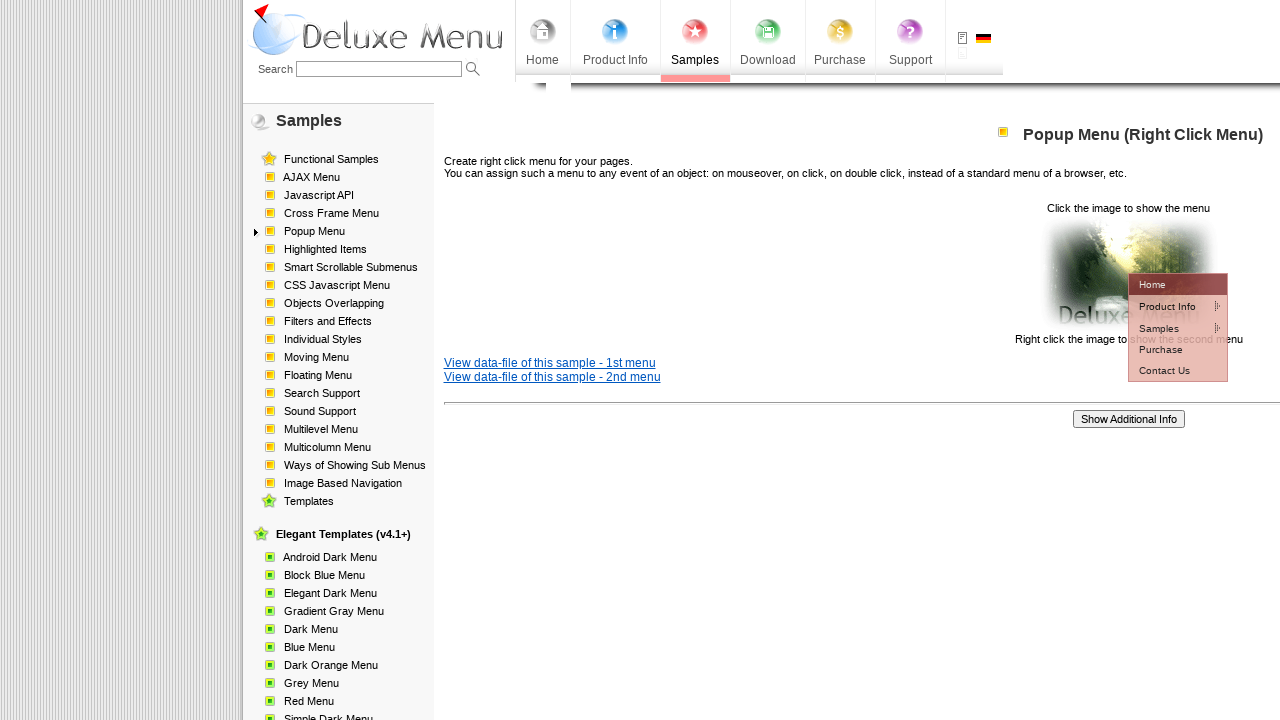